Tests different mouse click interactions (single click, double click, and right-click) on a page and verifies the active element changes

Starting URL: https://v1.training-support.net/selenium/input-events

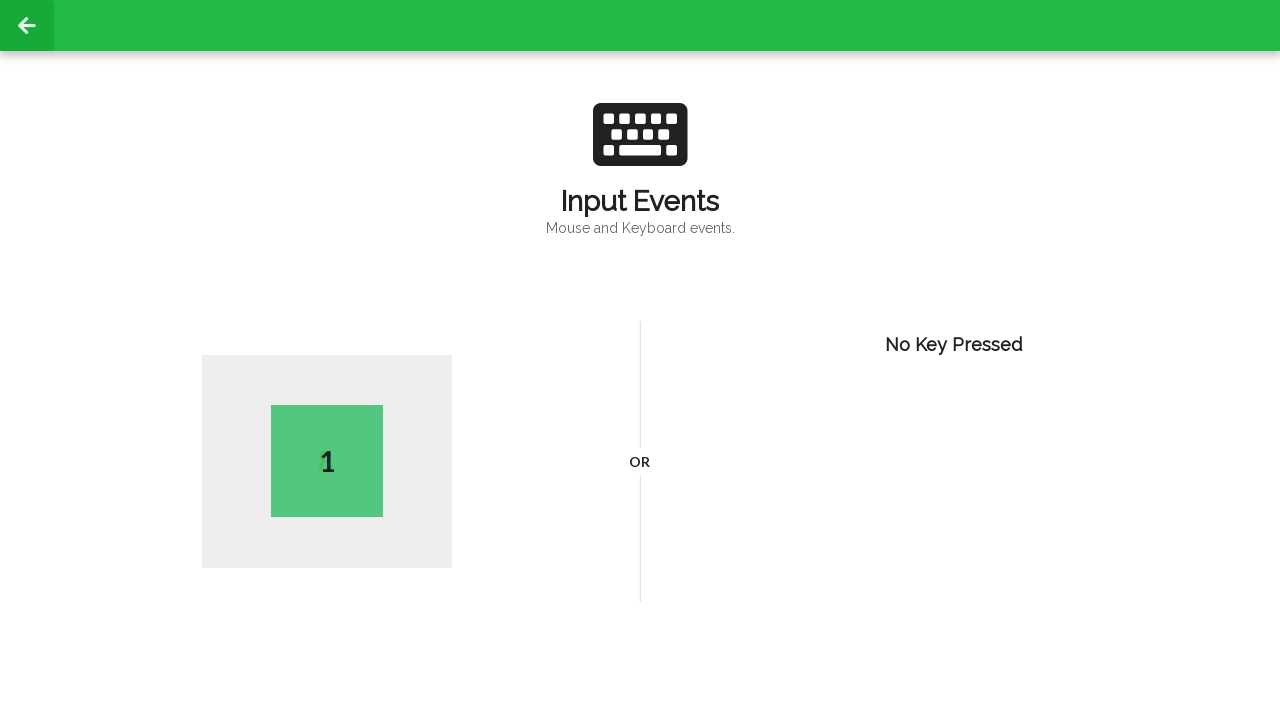

Performed single left click on body element at (640, 360) on body
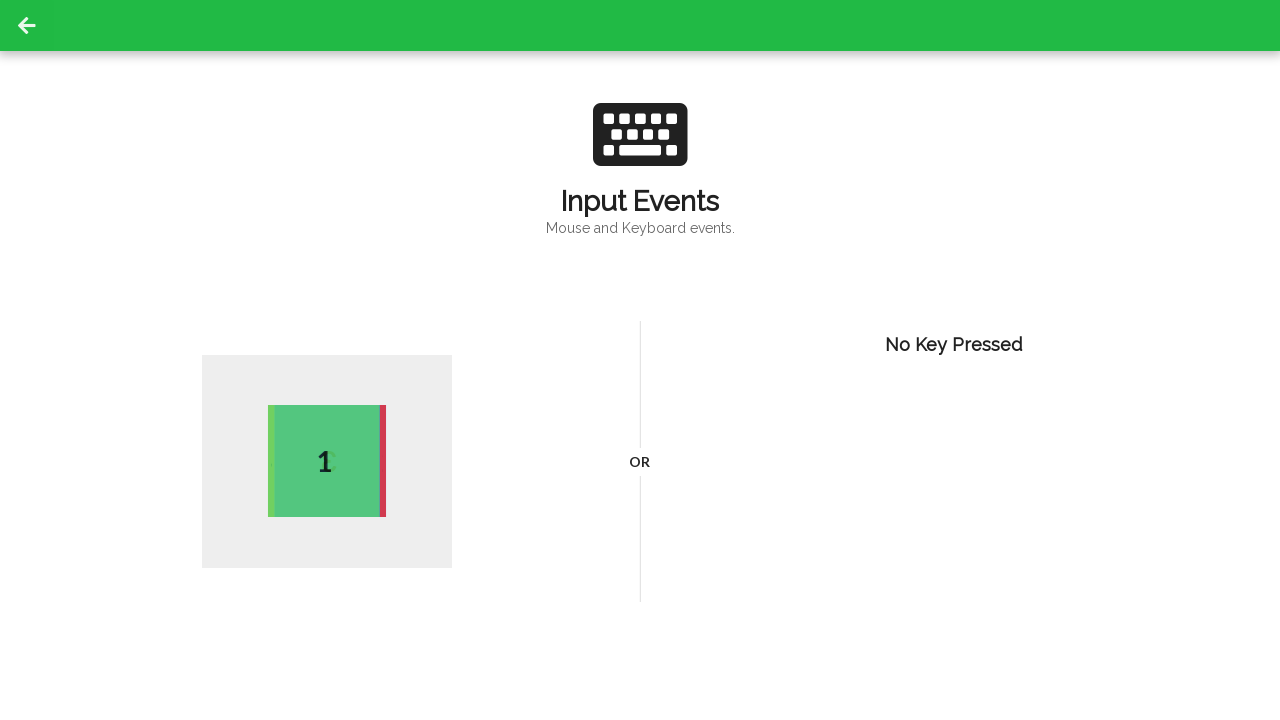

Verified active element is present after single click
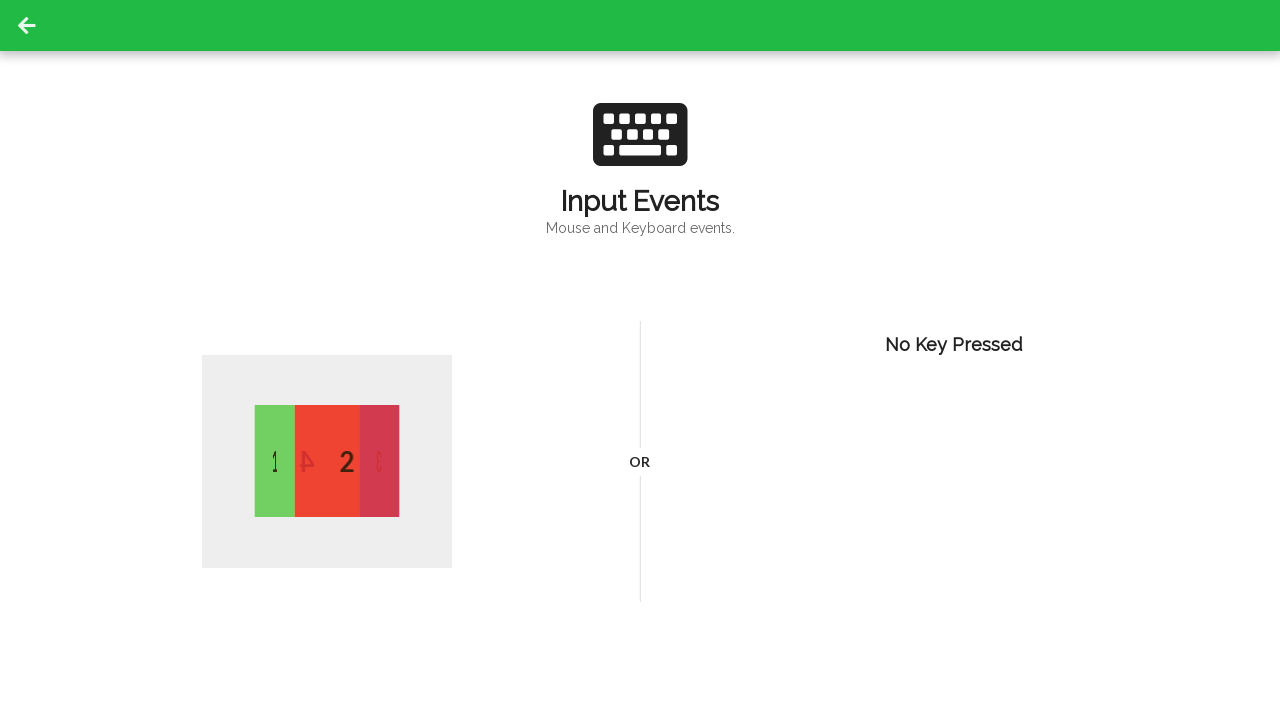

Performed double click on body element at (640, 360) on body
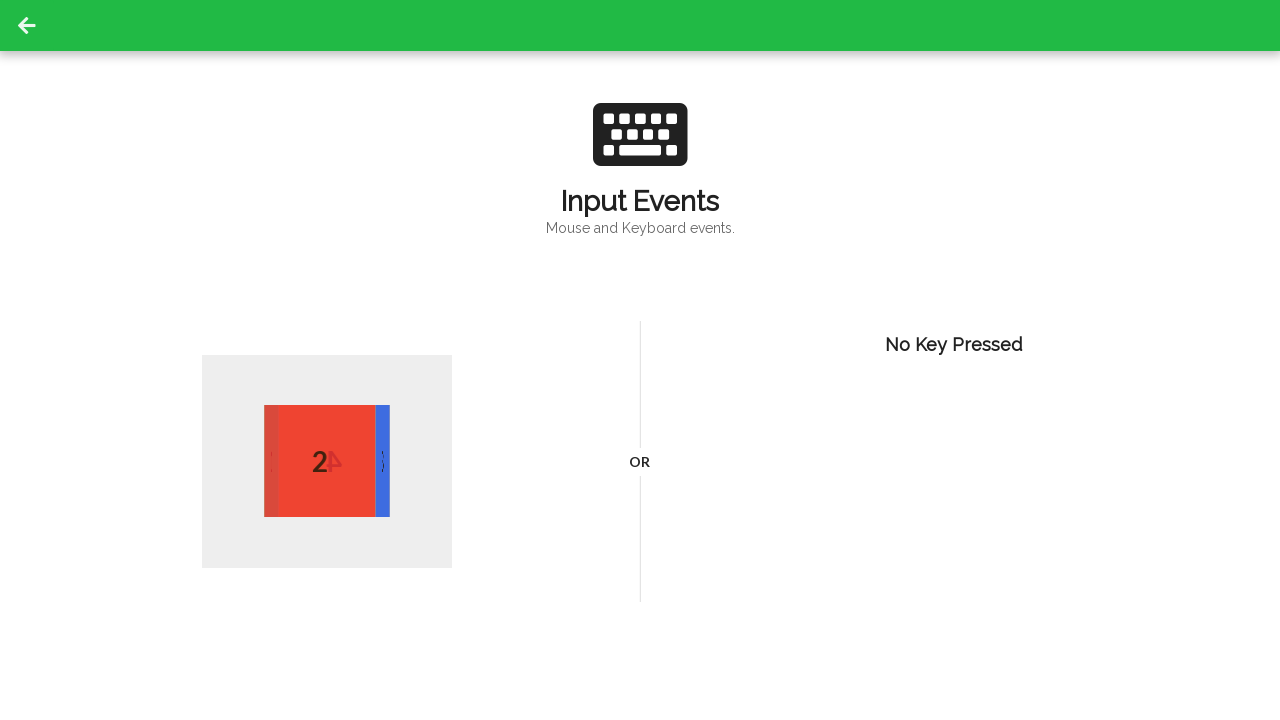

Verified active element is present after double click
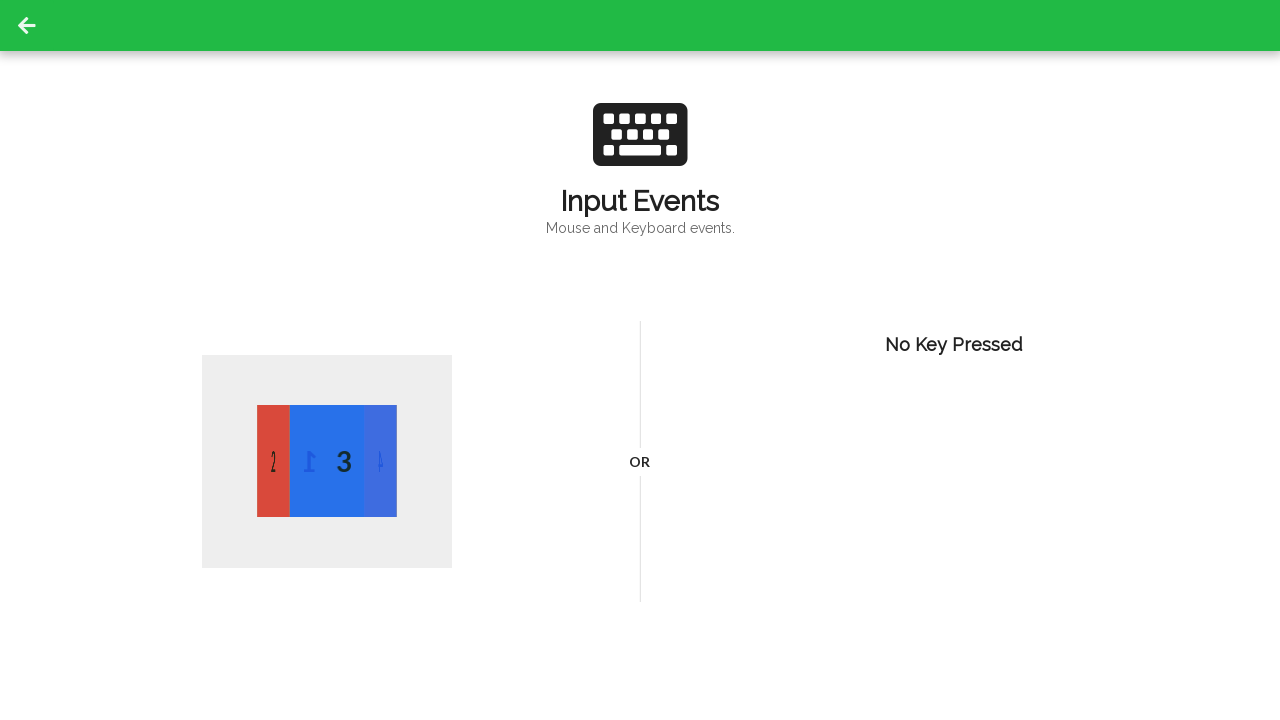

Performed right click on body element to open context menu at (640, 360) on body
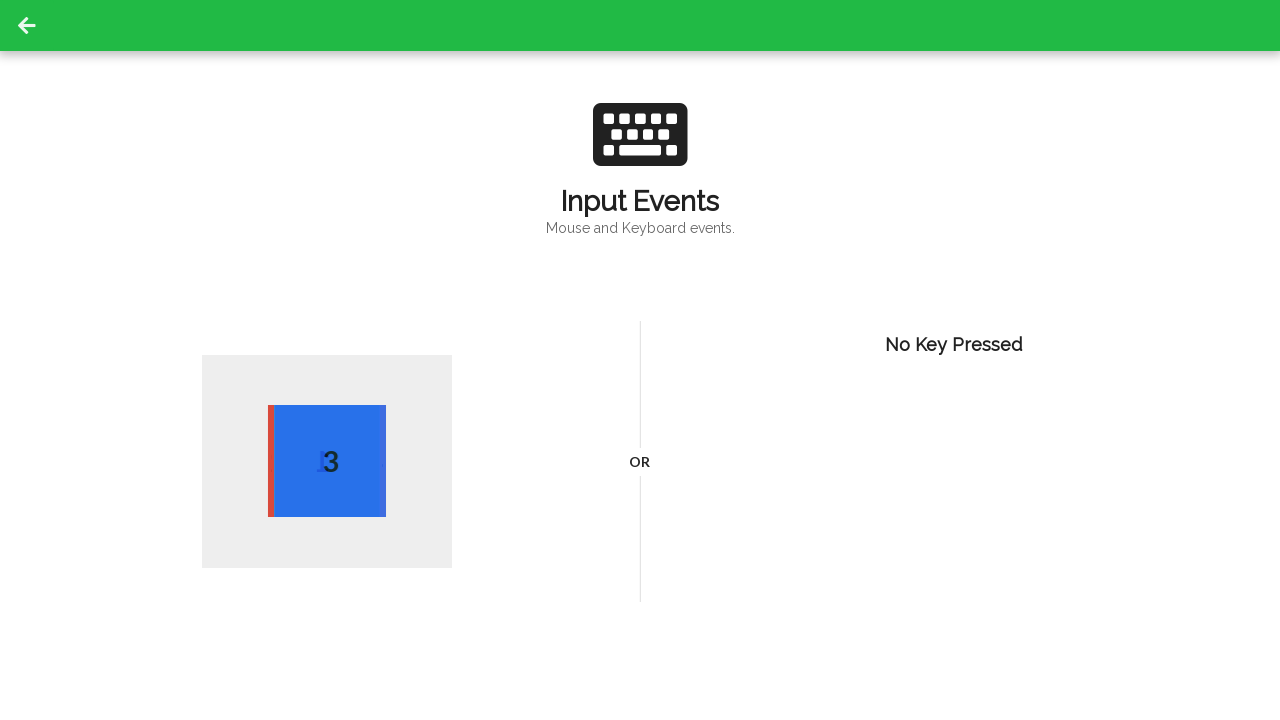

Verified active element is present after right click
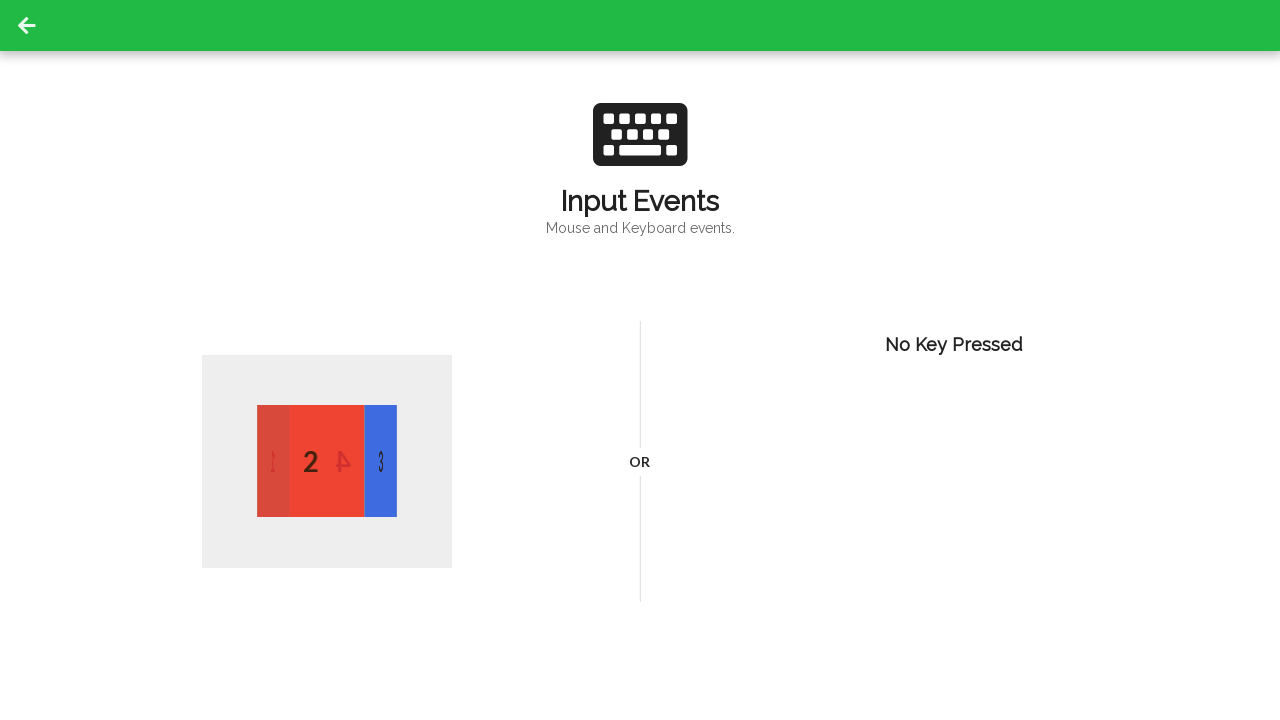

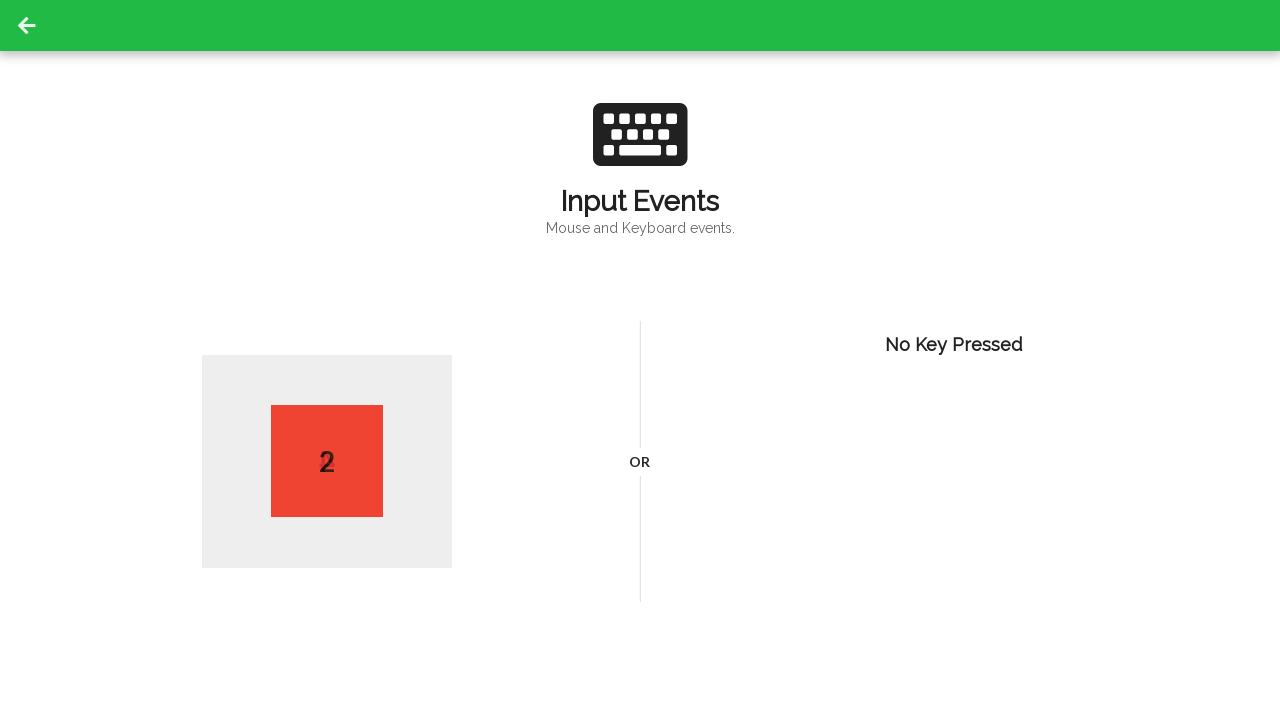